Fills out a student registration practice form with randomly generated data including name, email, phone, date of birth, subjects, hobbies, address, state and city, then submits the form.

Starting URL: https://demoqa.com/automation-practice-form

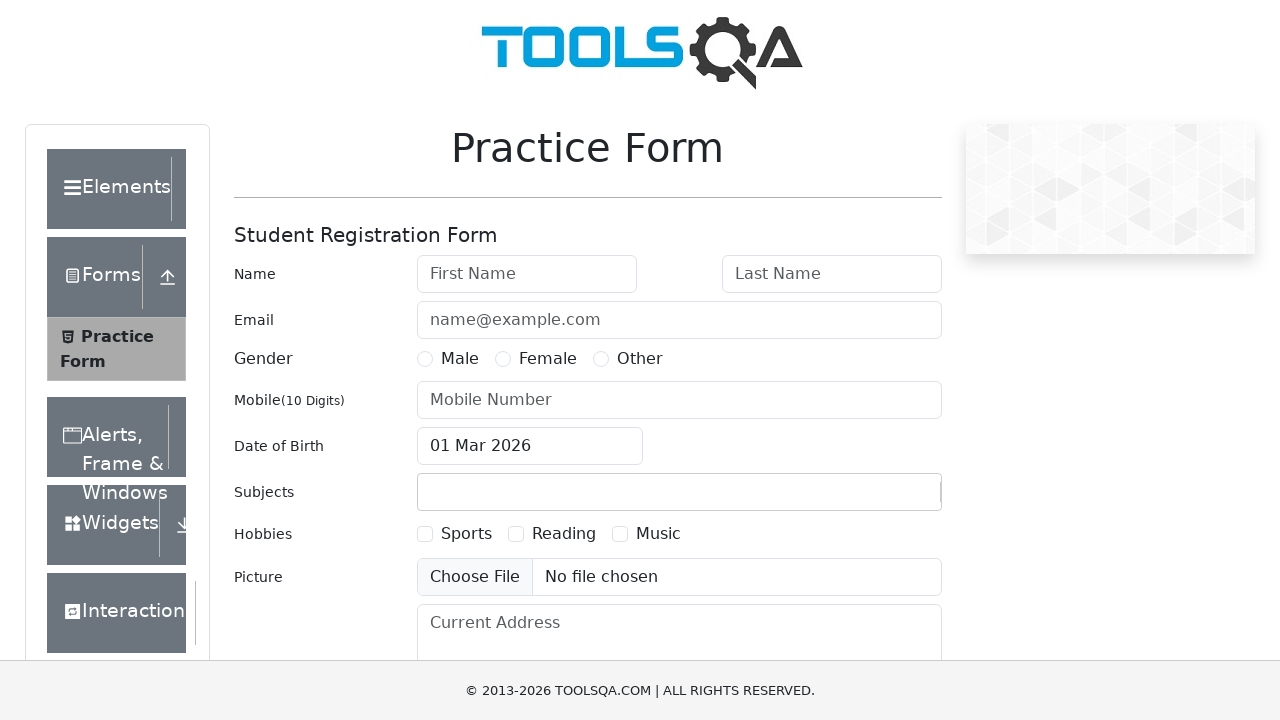

Filled first name field with 'Johnathan' on #firstName
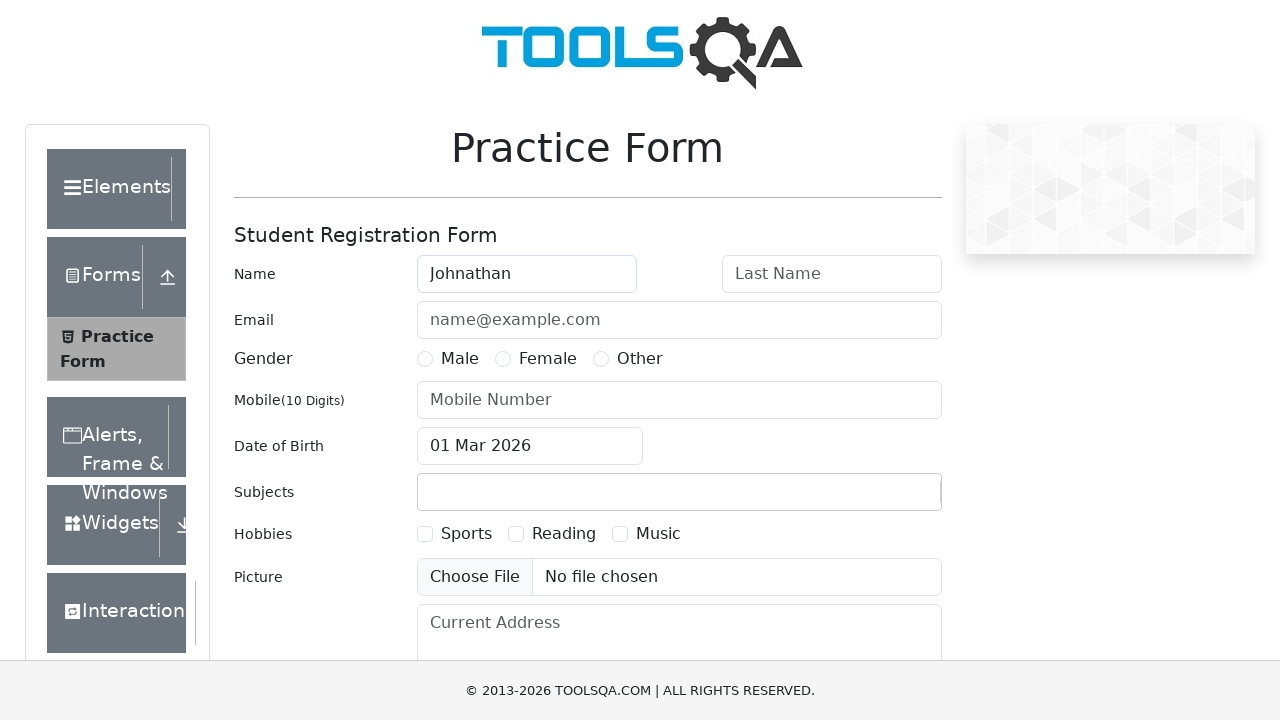

Filled last name field with 'Smithberg' on #lastName
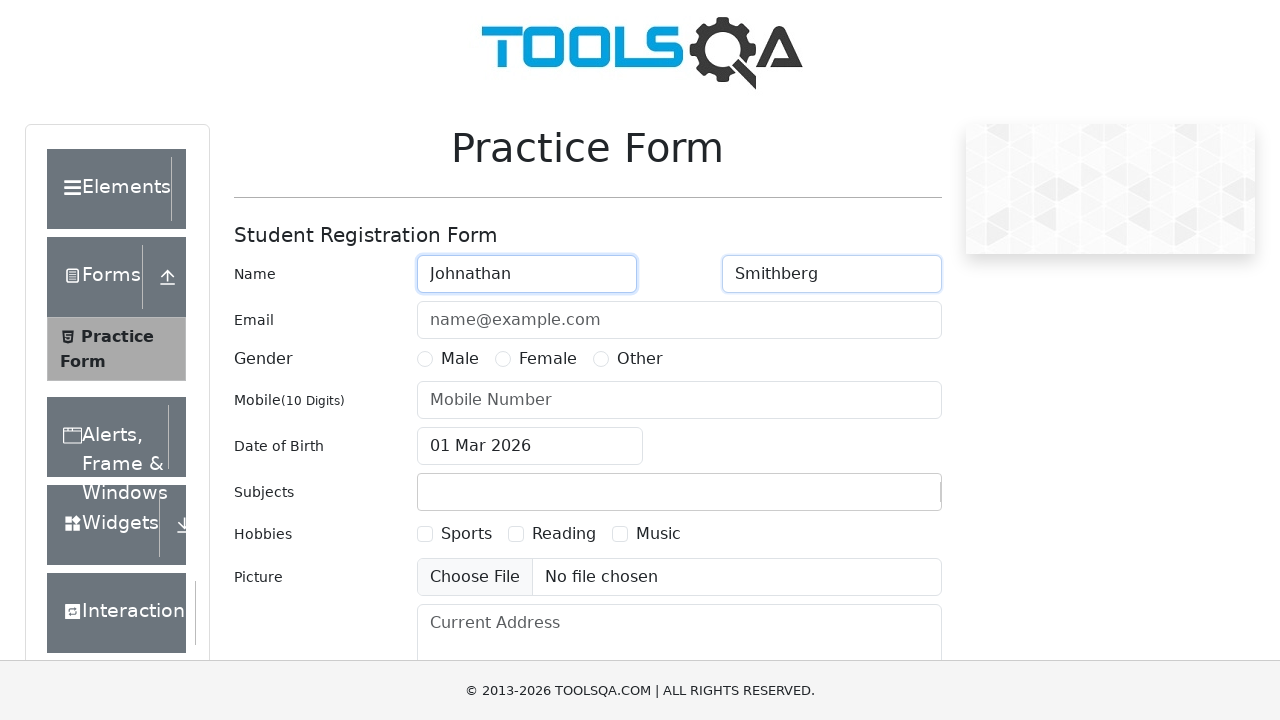

Filled email field with 'randomtest@gmail.com' on #userEmail
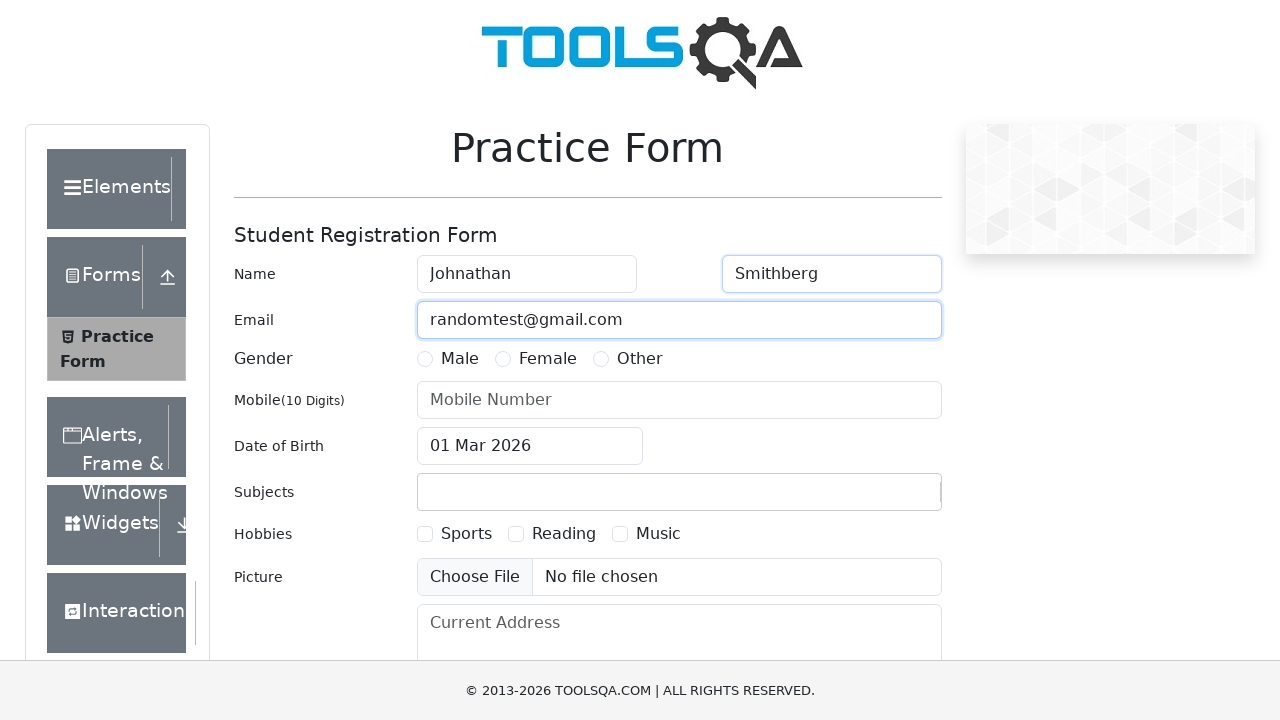

Selected gender radio button option 2 at (548, 359) on label[for='gender-radio-2']
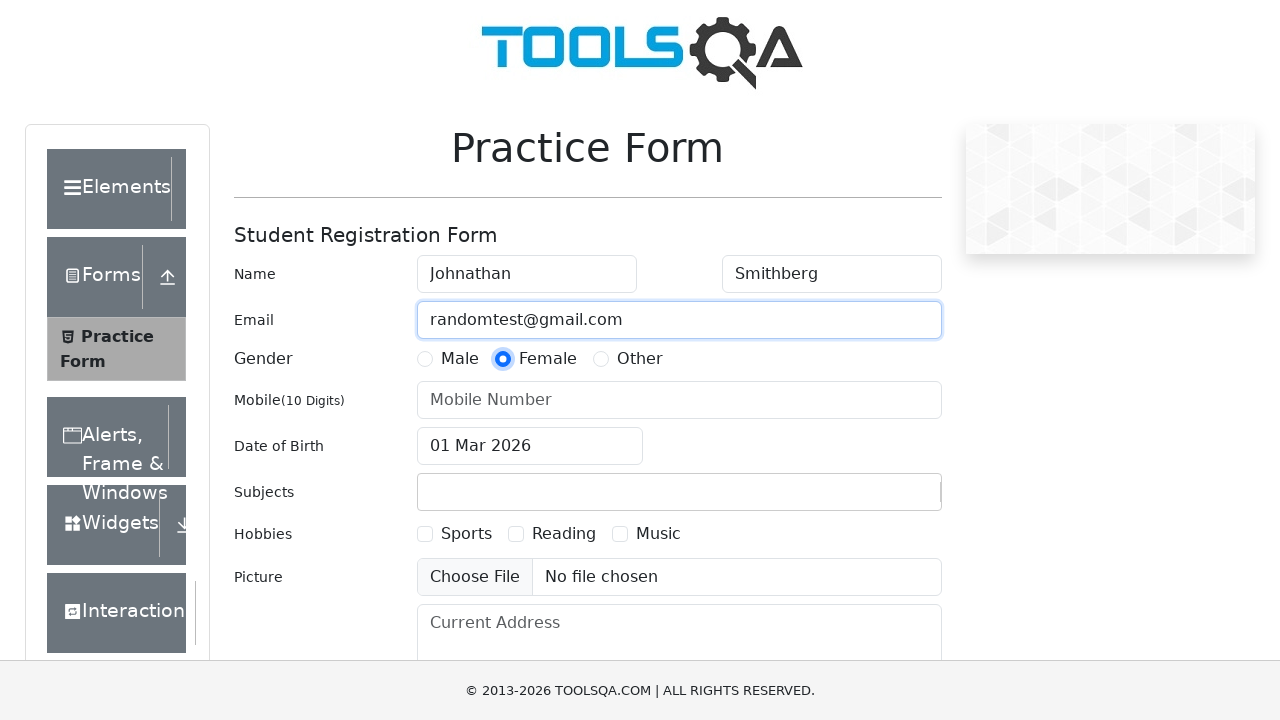

Filled phone number field with '9876543210' on #userNumber
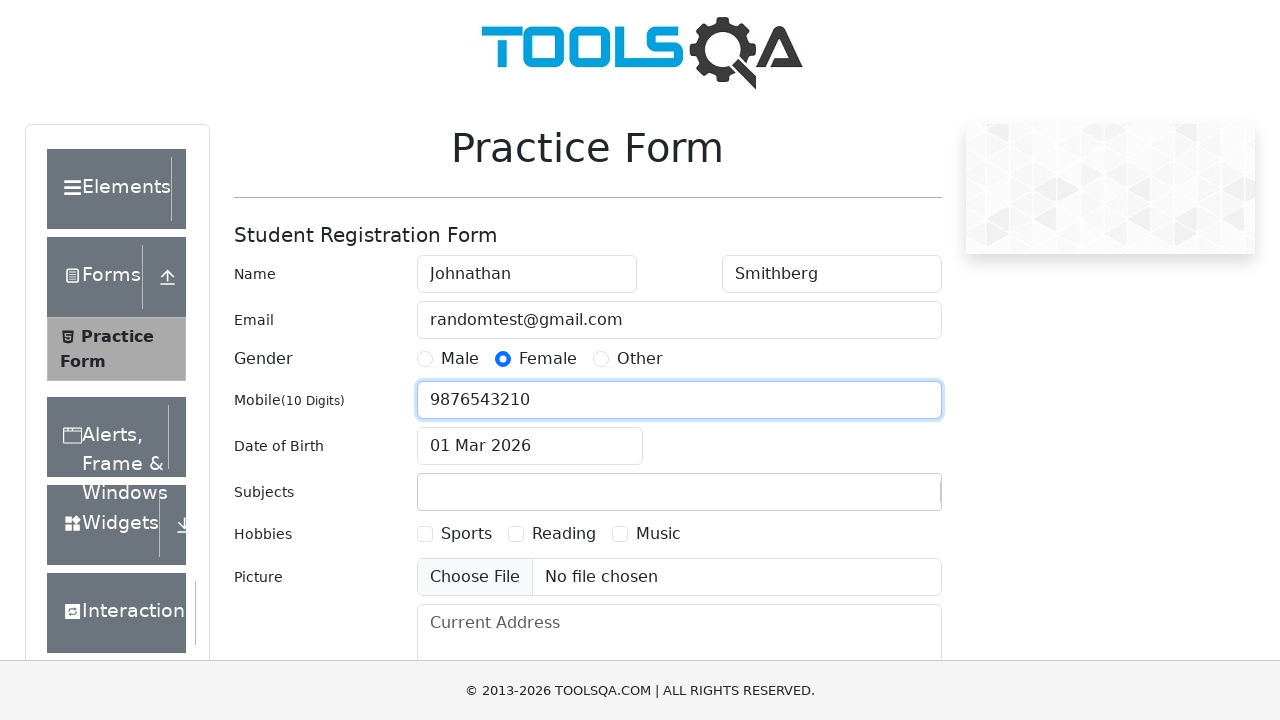

Clicked date of birth input field to open date picker at (530, 446) on #dateOfBirthInput
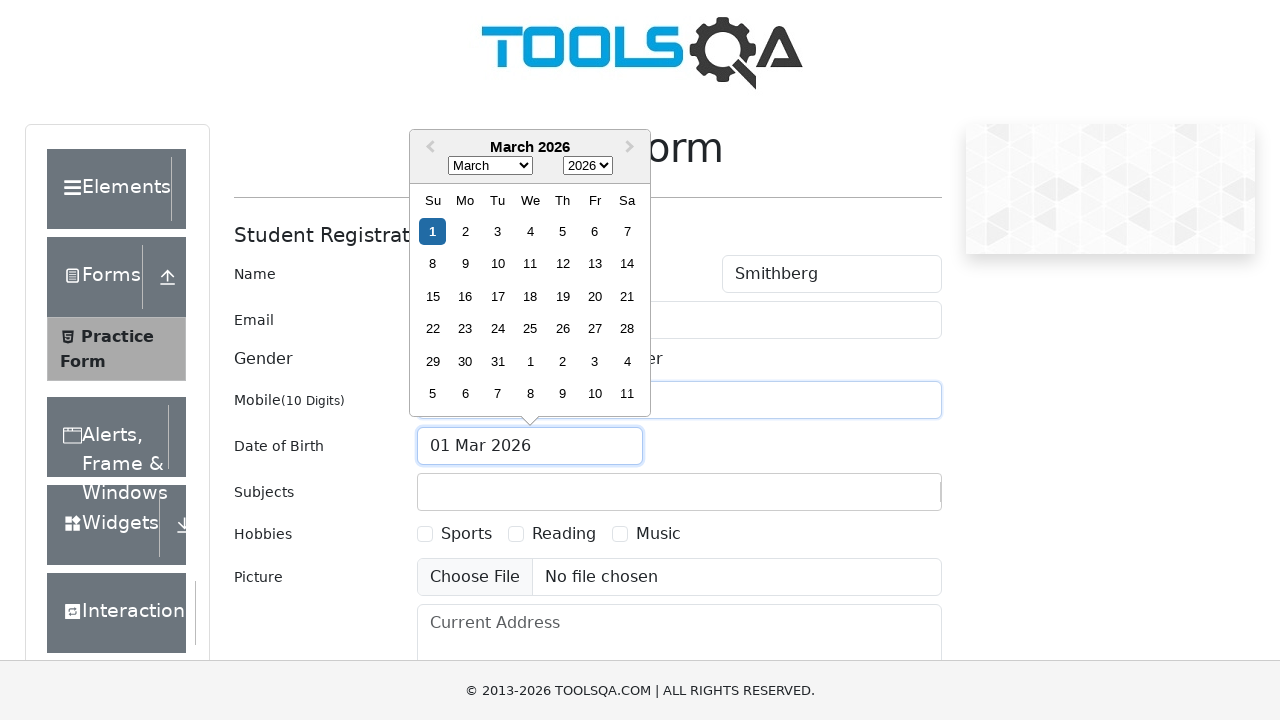

Selected June (month 5) from date picker on .react-datepicker__month-select
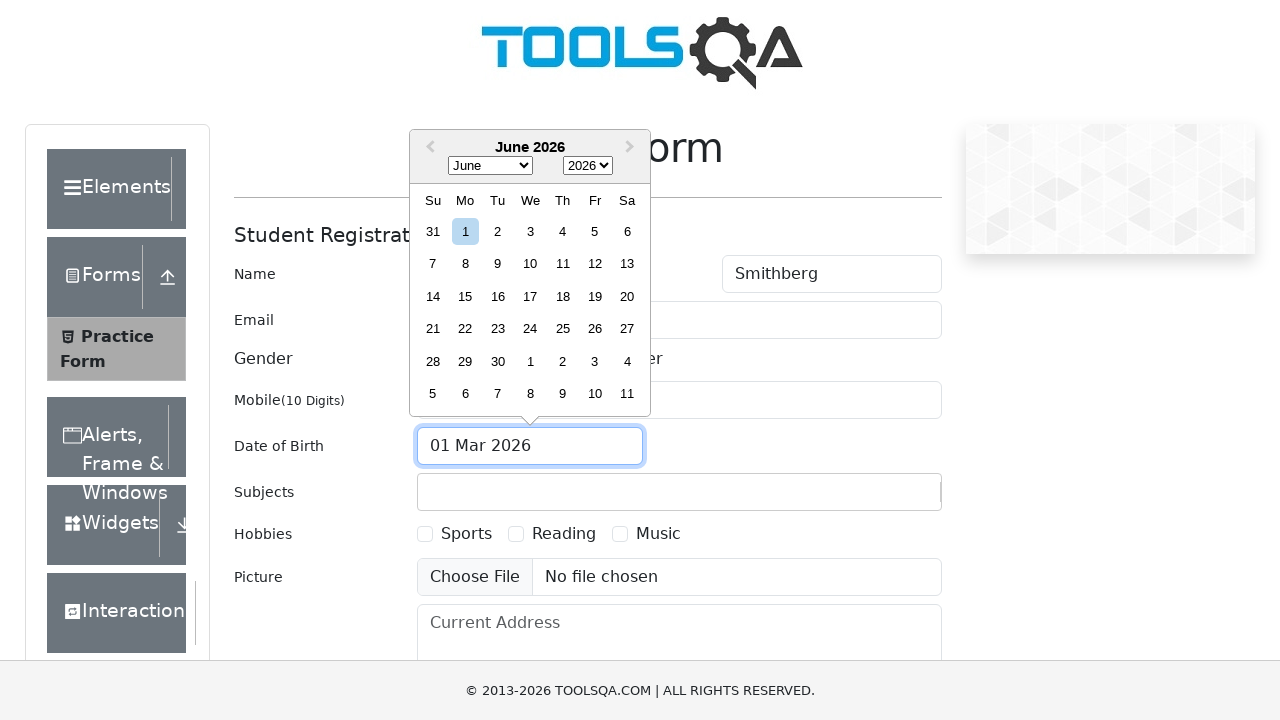

Selected year 2000 from date picker on .react-datepicker__year-select
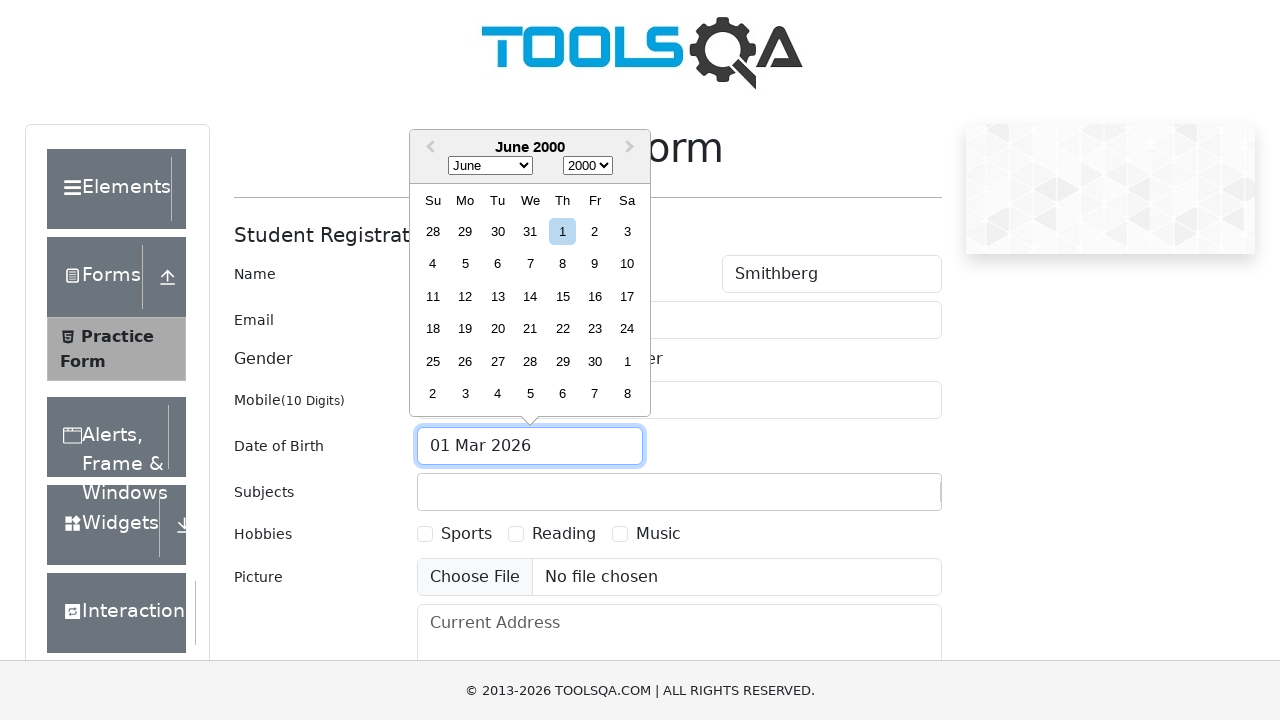

Selected 15th day from date picker at (562, 296) on .react-datepicker__day--015
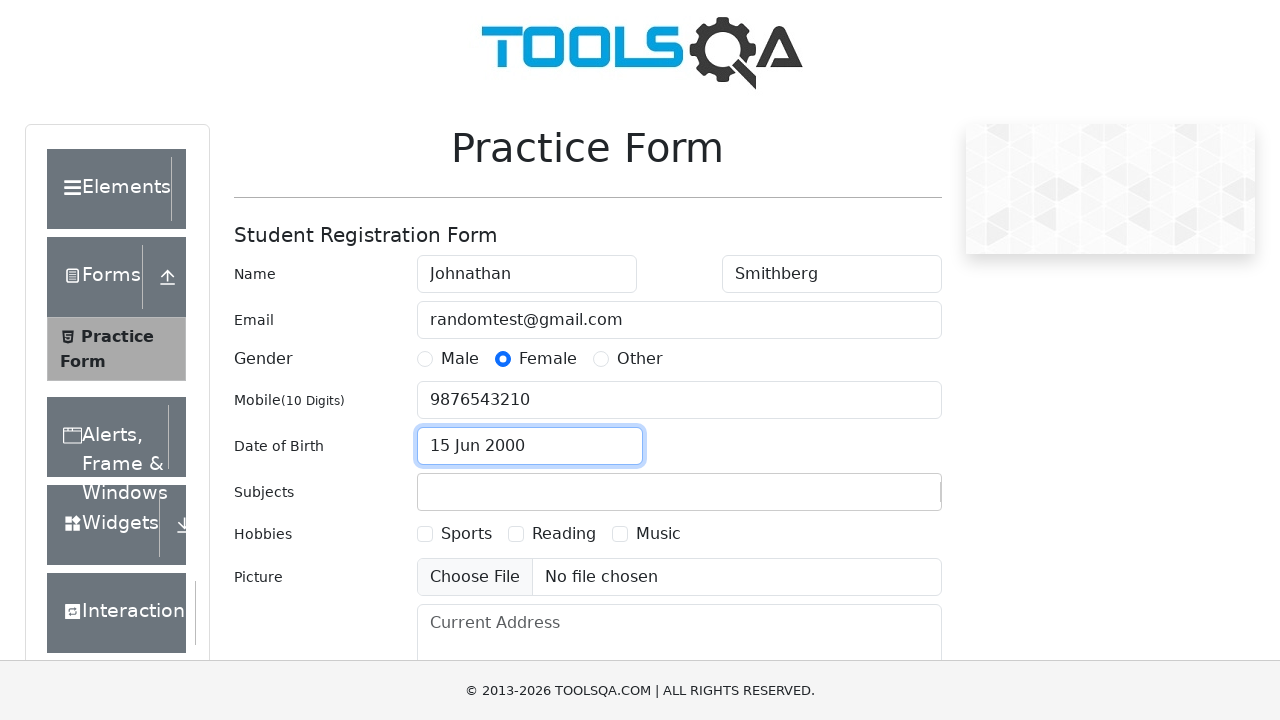

Clicked subjects container to open dropdown at (679, 492) on #subjectsContainer
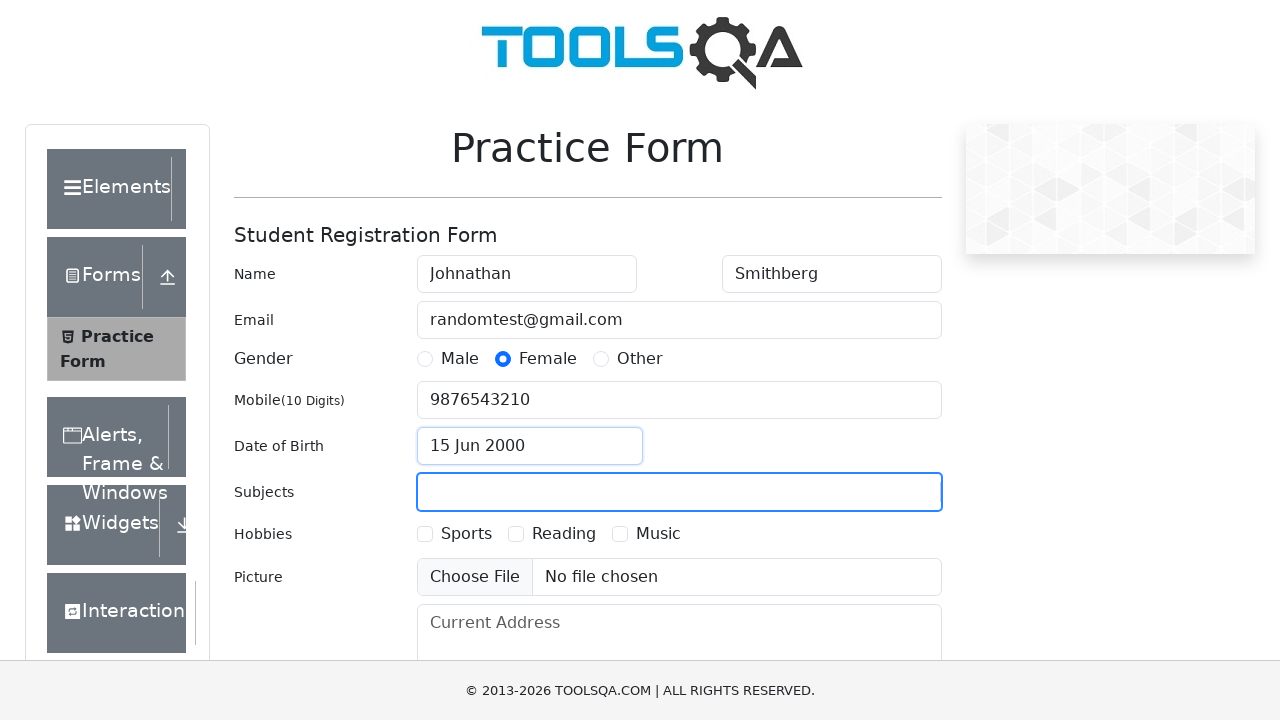

Typed 'Maths' in subjects input field on #subjectsInput
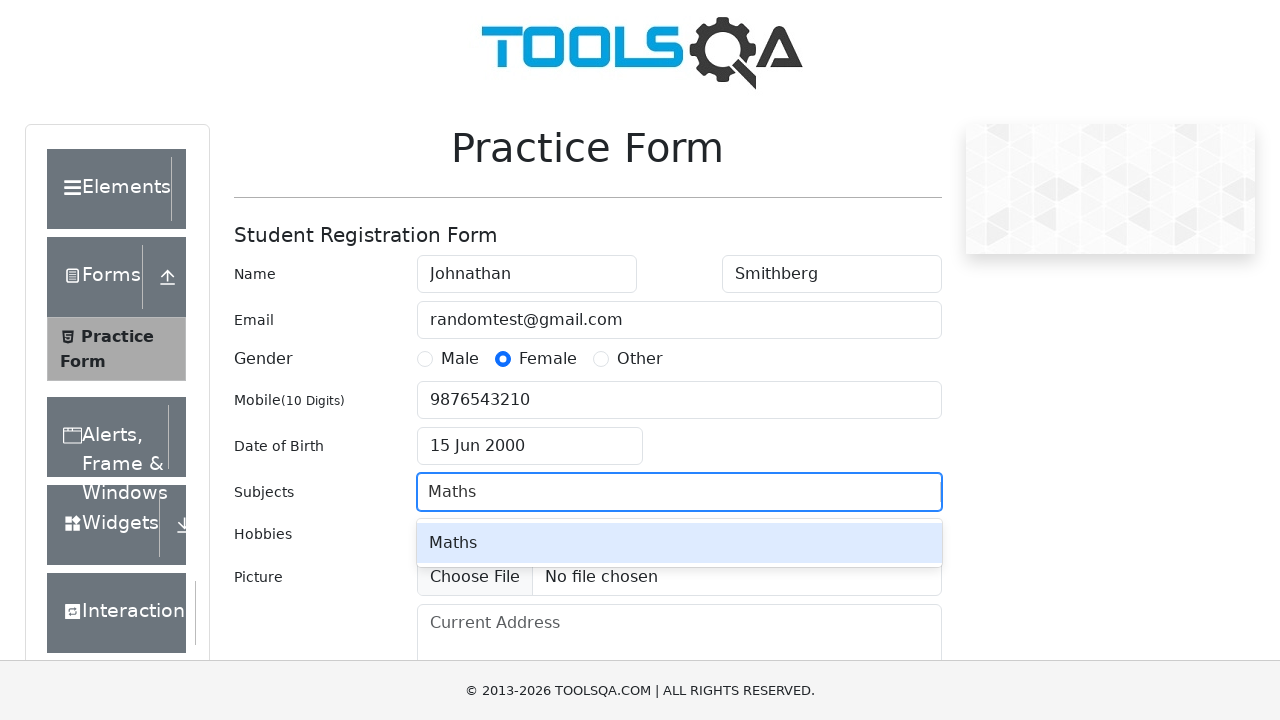

Selected first subject option from dropdown at (679, 543) on #react-select-2-option-0
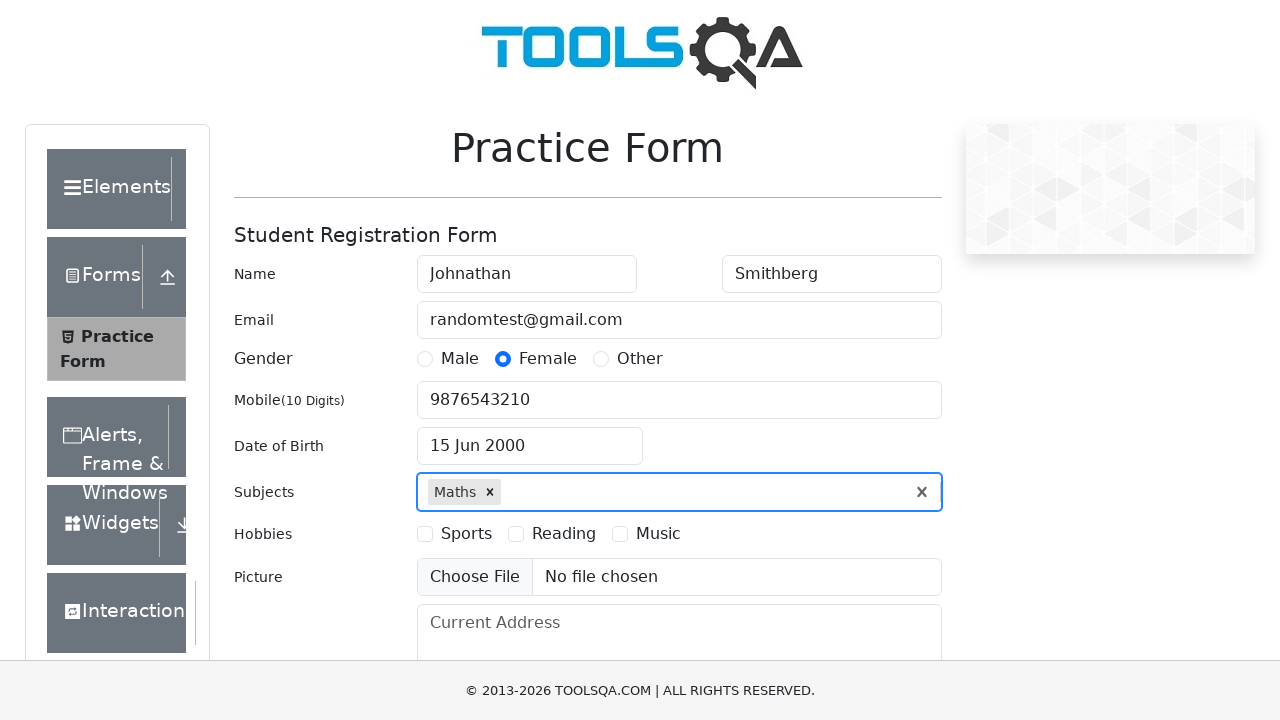

Selected hobby checkbox option 1 at (466, 534) on label[for='hobbies-checkbox-1']
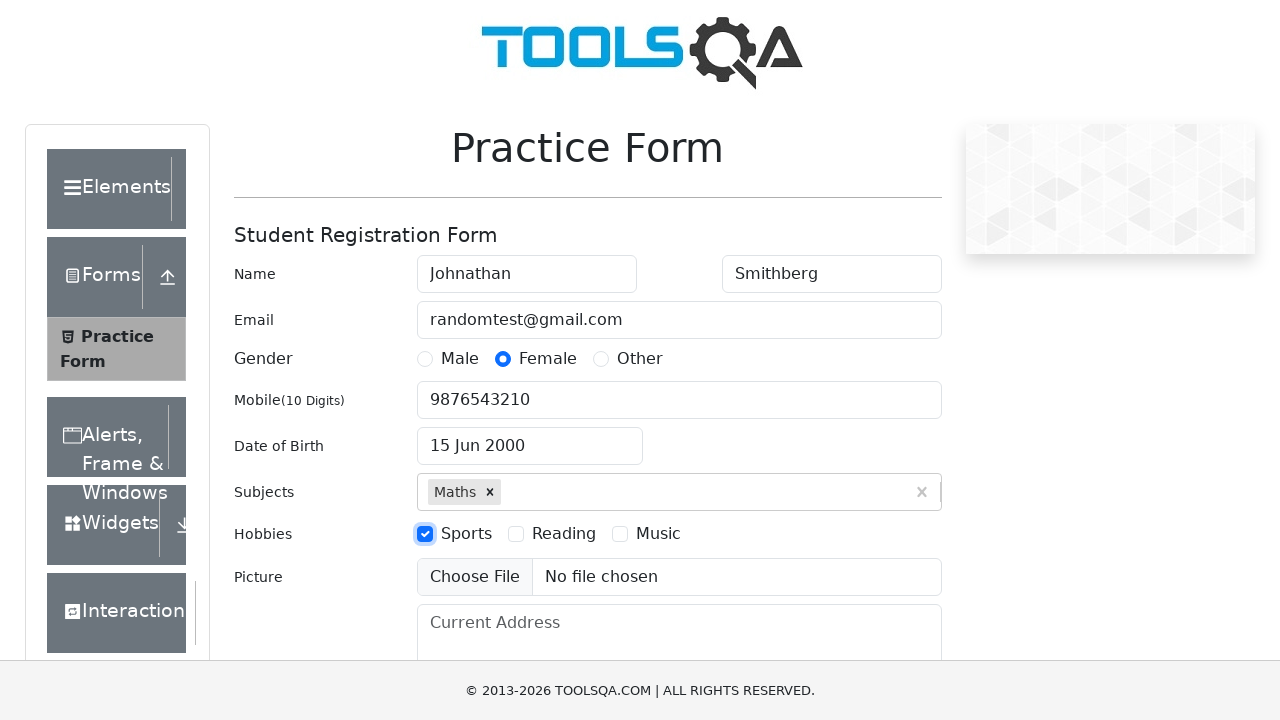

Filled current address field with '123 Test Street, Sample City' on #currentAddress
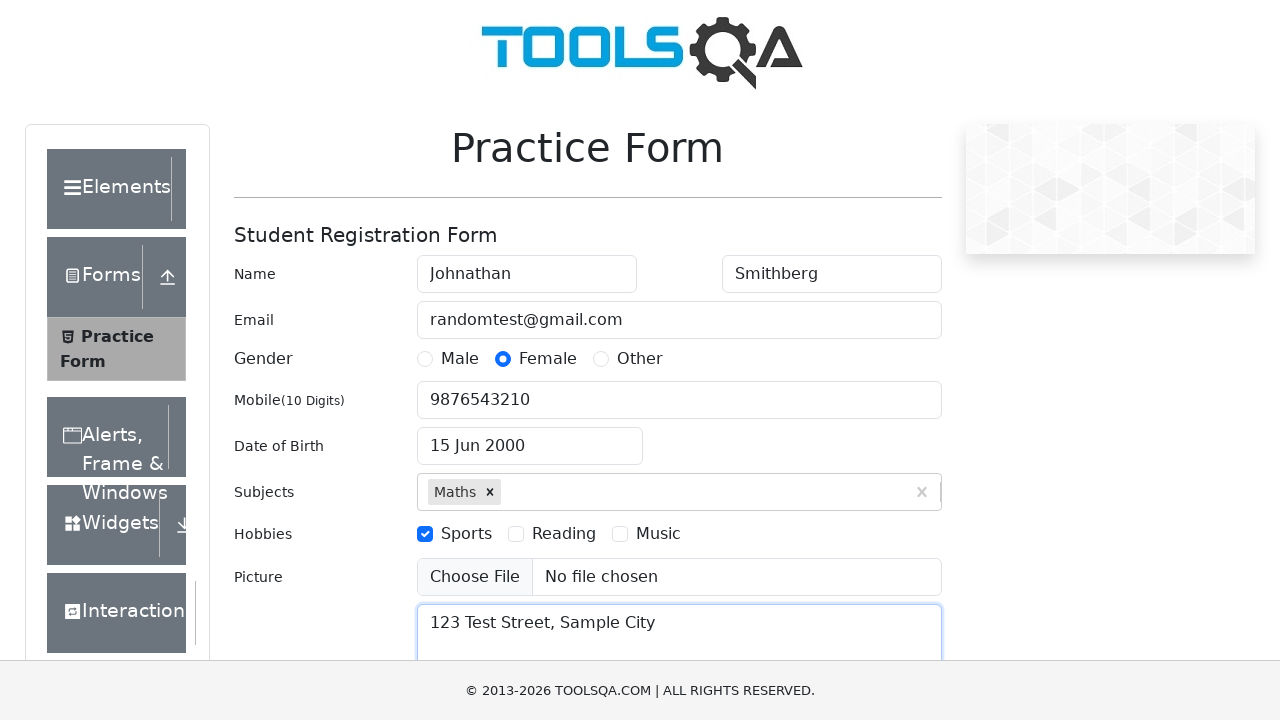

Clicked state dropdown to open options at (527, 437) on #state
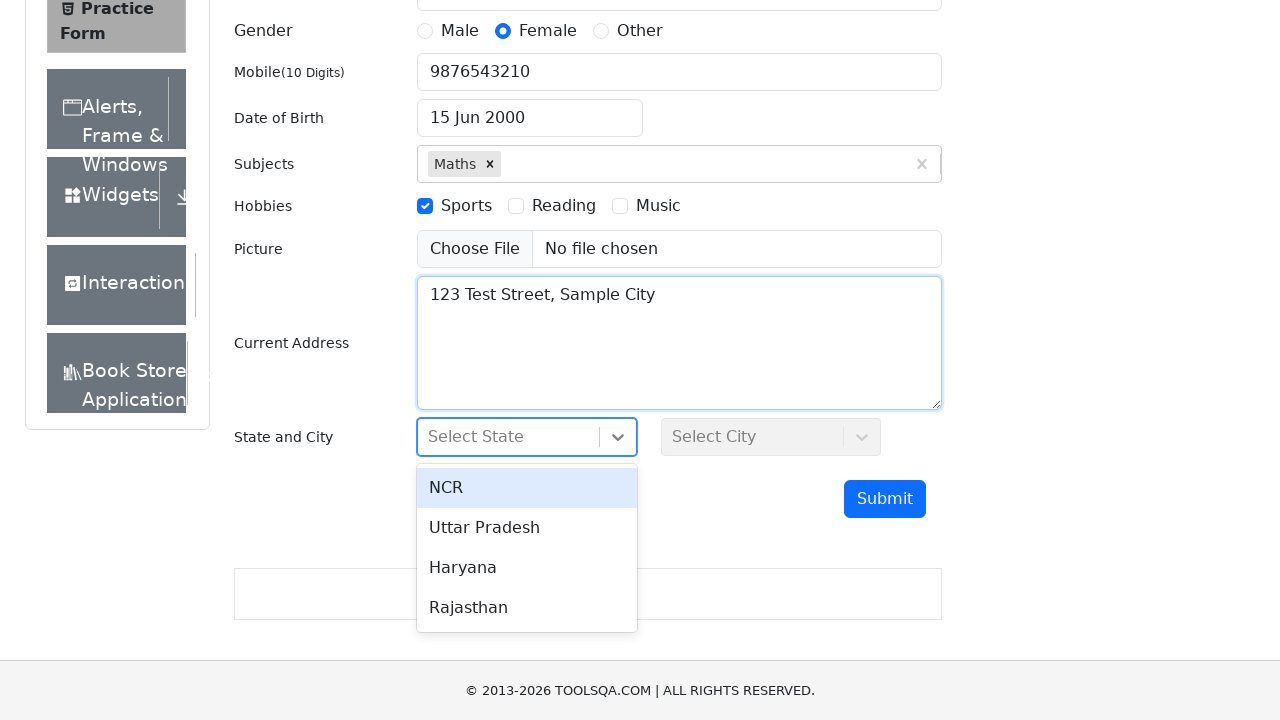

Selected second state option from dropdown at (527, 528) on #react-select-3-option-1
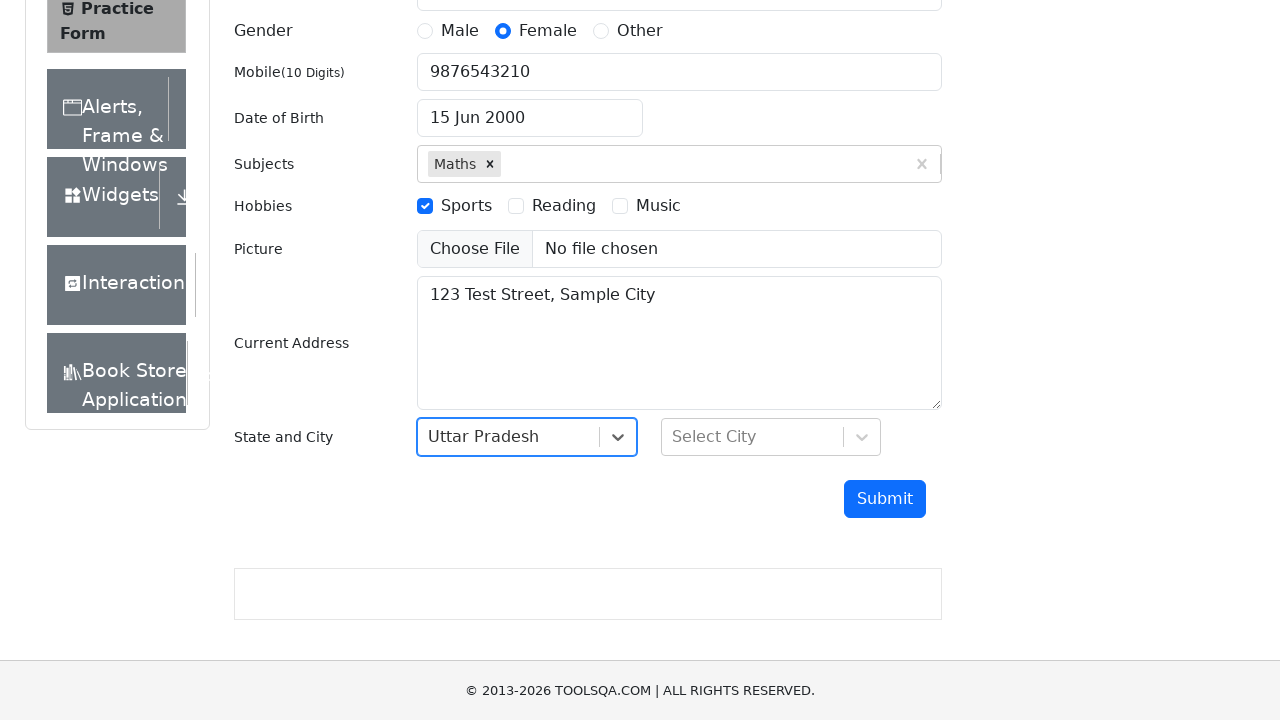

Clicked city dropdown to open options at (771, 437) on #city
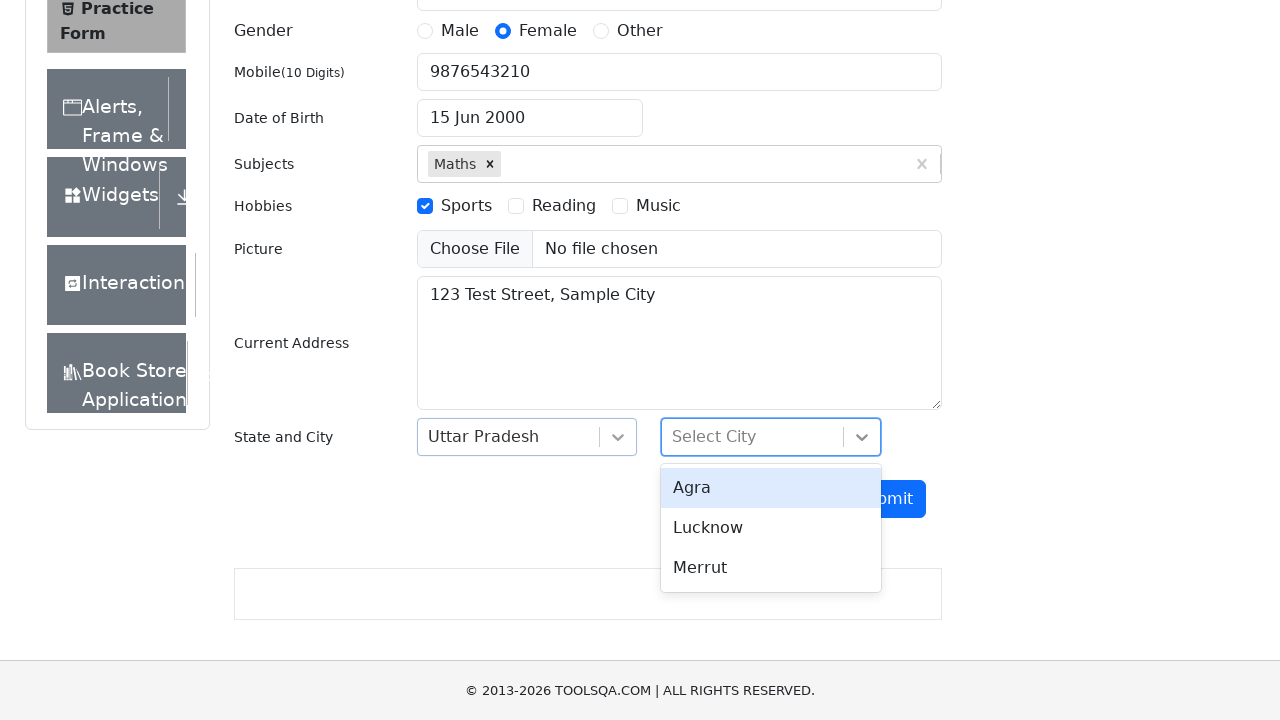

Selected first city option from dropdown at (771, 488) on #react-select-4-option-0
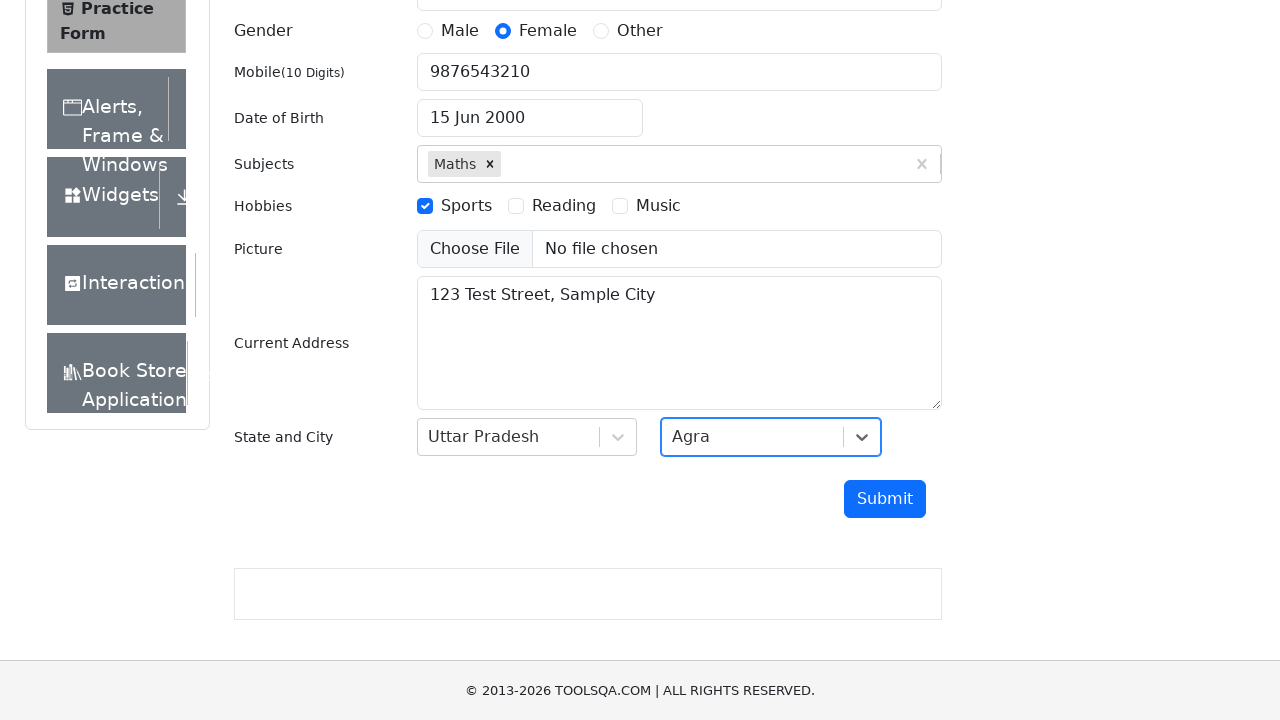

Clicked submit button to submit the registration form at (885, 499) on #submit
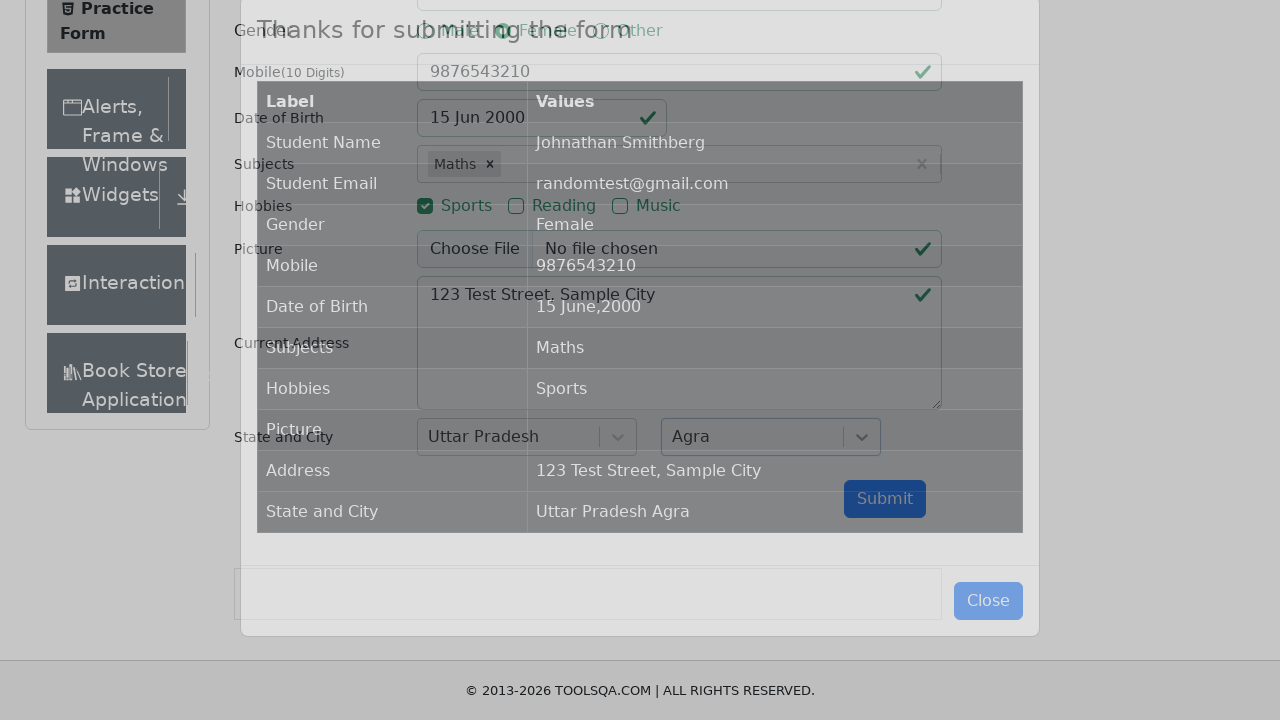

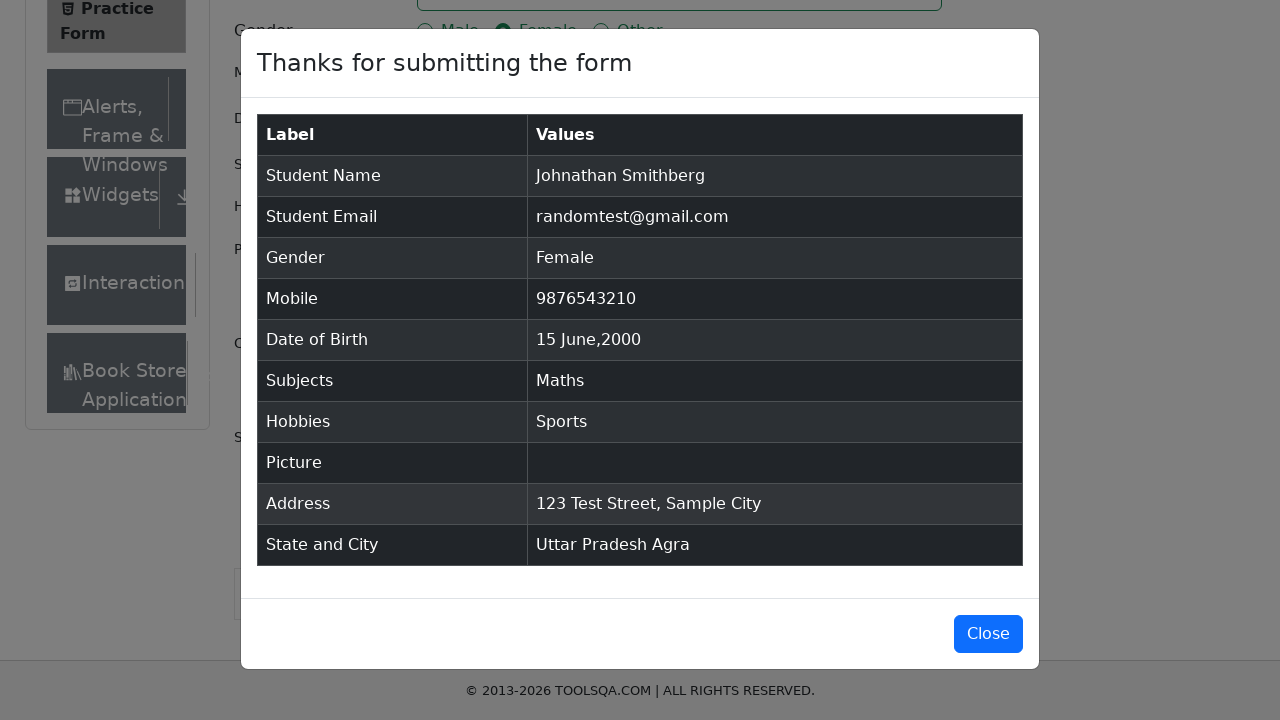